Tests login form validation by entering credentials, clearing the fields, then clicking login to verify the "Username is required" error message appears

Starting URL: https://www.saucedemo.com/

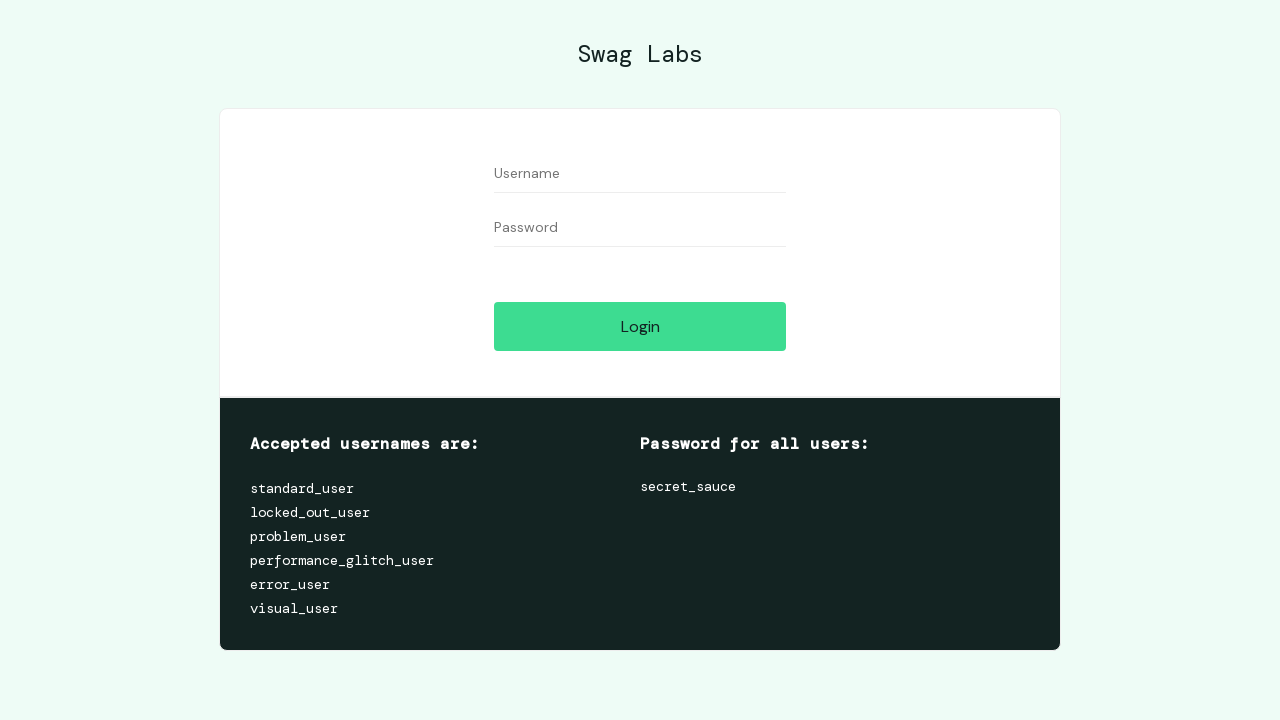

Filled username field with 'username7891' on #user-name
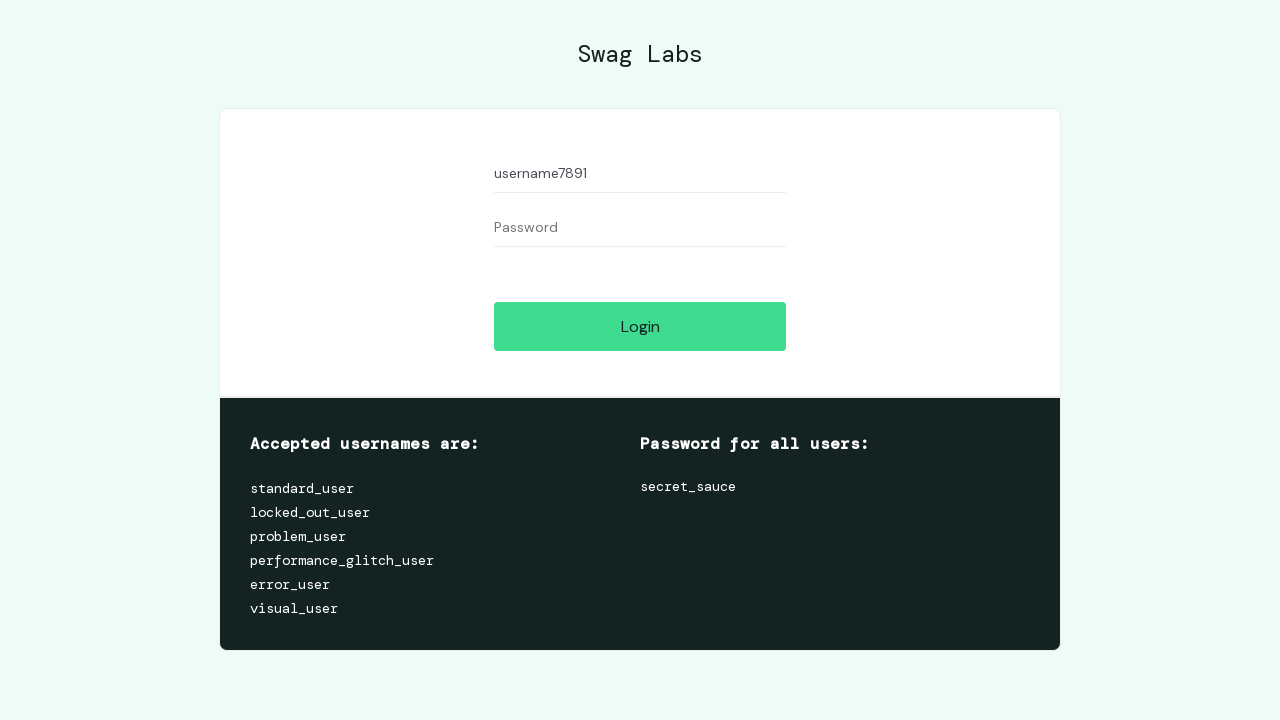

Filled password field with 'password1234' on #password
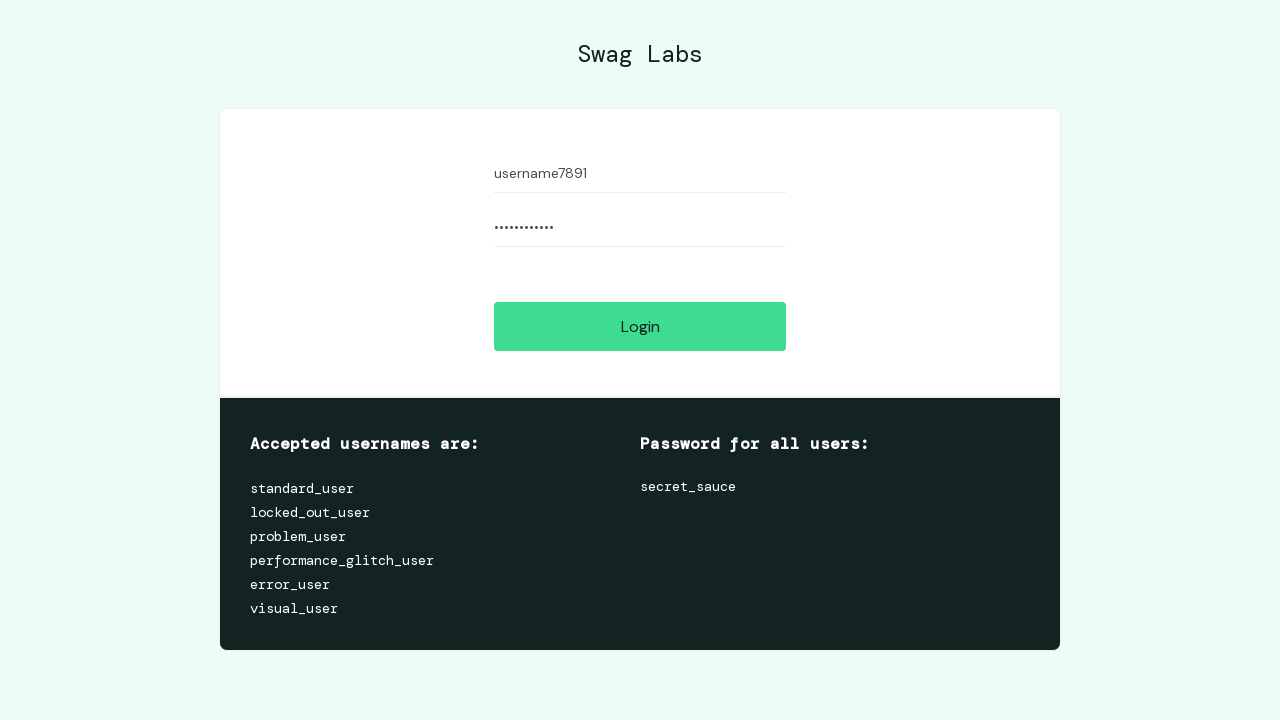

Waited 2 seconds
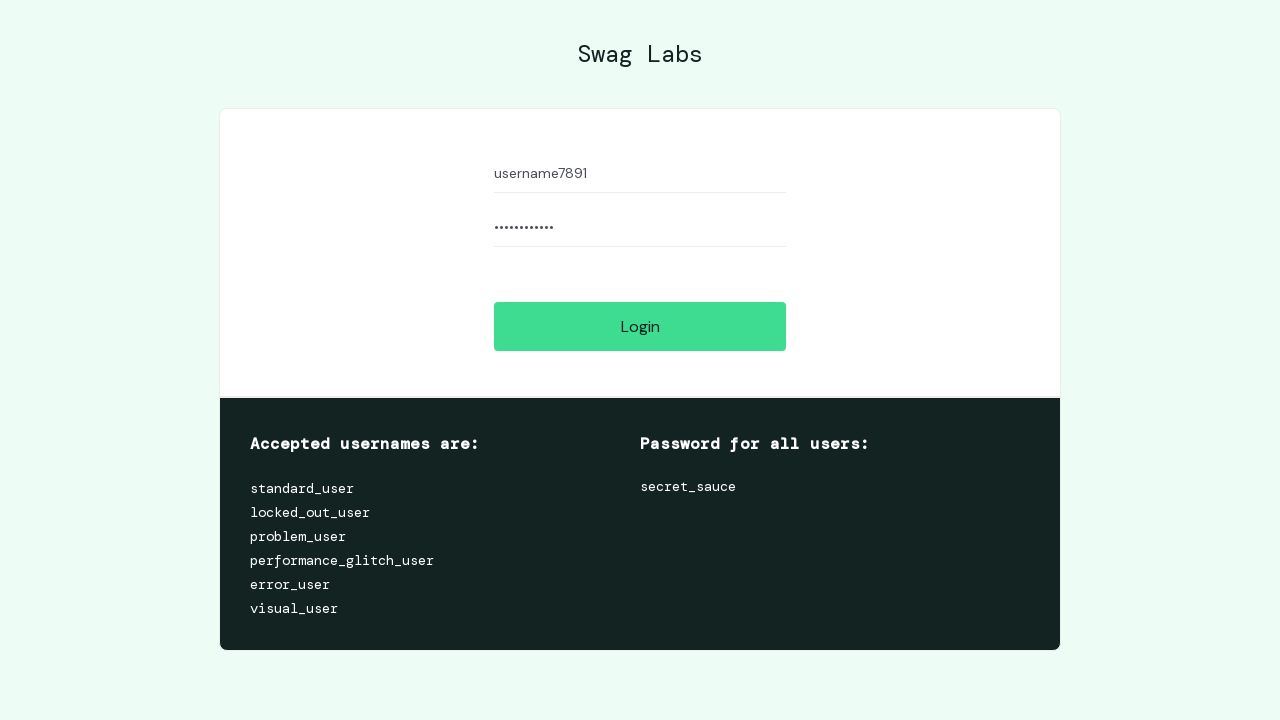

Clicked on username field to focus it at (640, 174) on #user-name
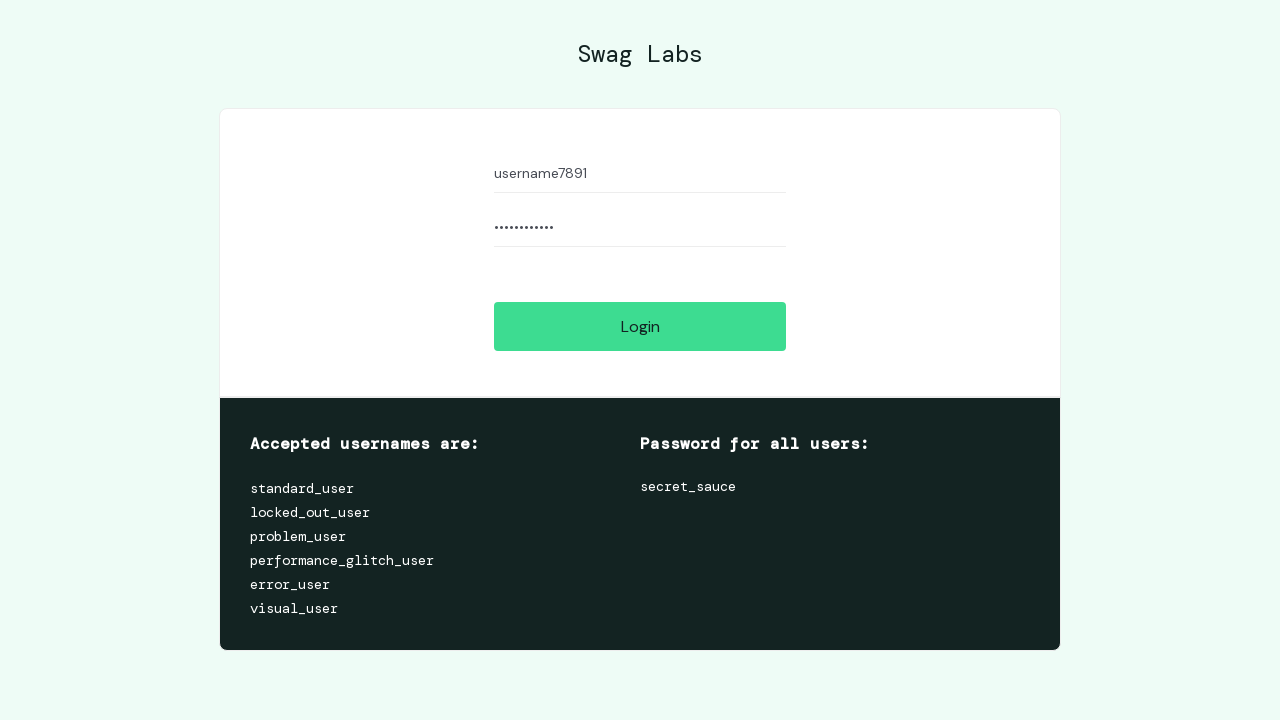

Selected all text in username field
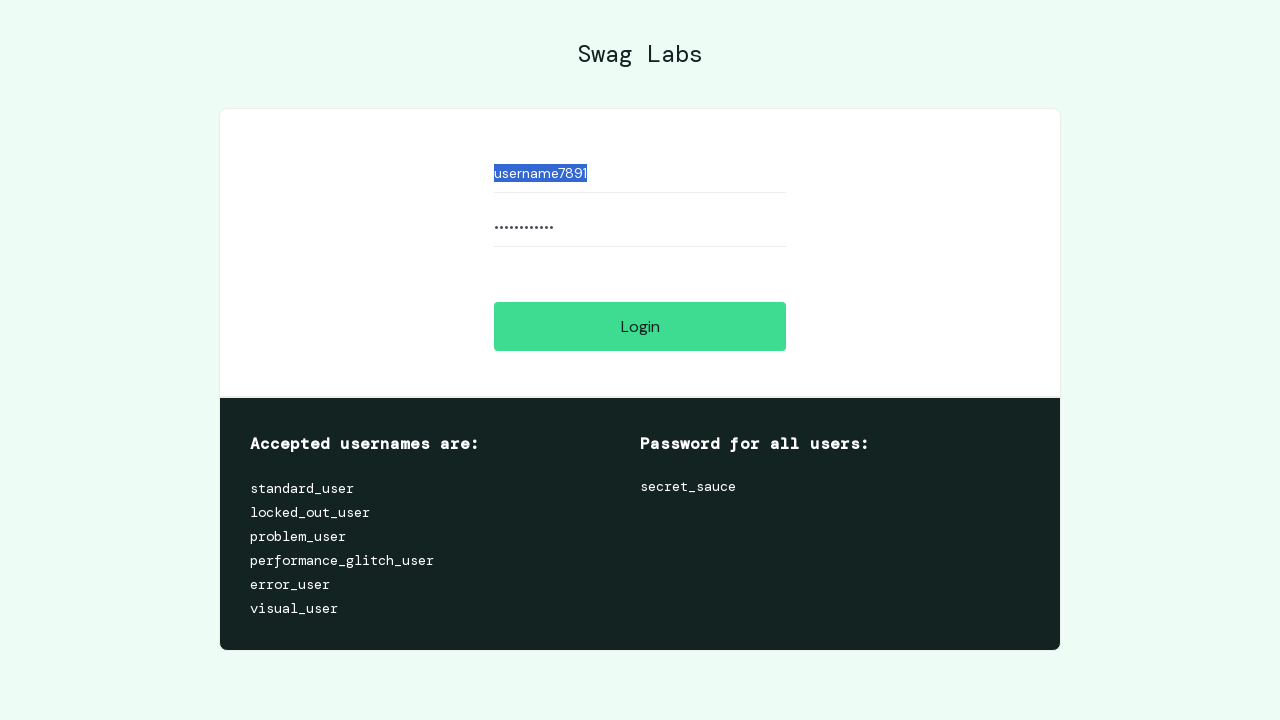

Cleared username field
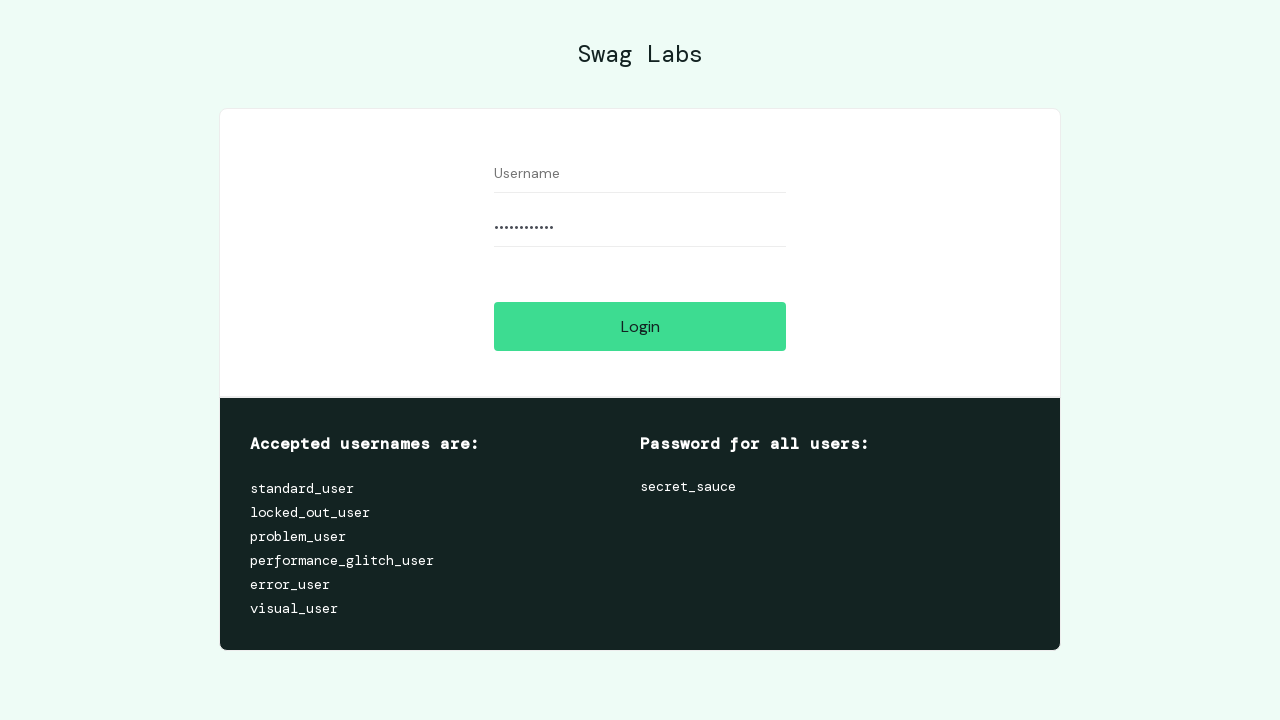

Clicked on password field to focus it at (640, 228) on #password
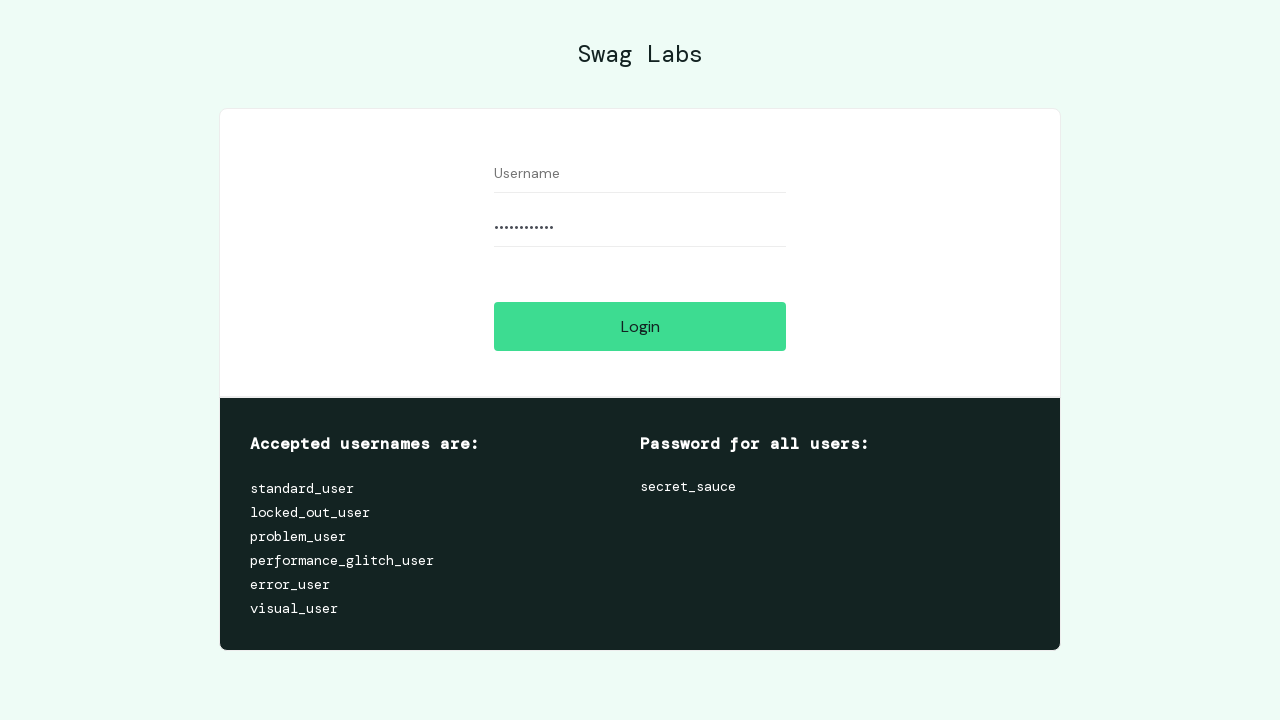

Selected all text in password field
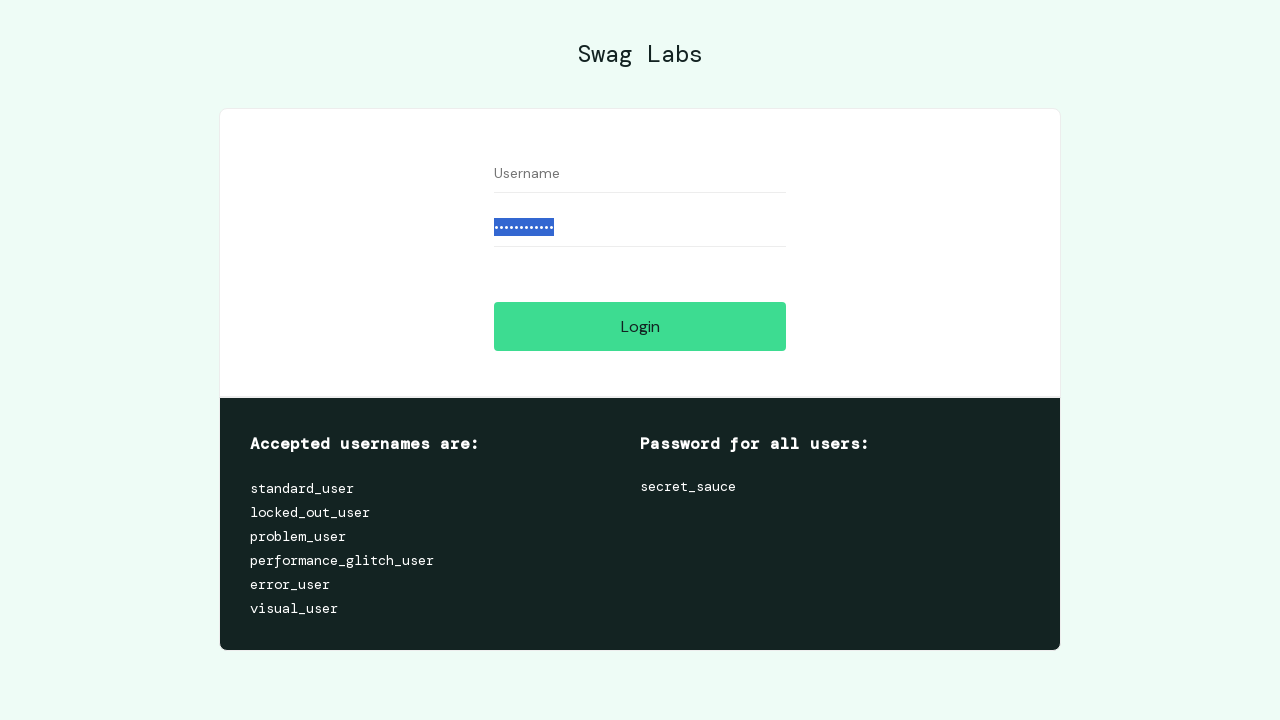

Cleared password field
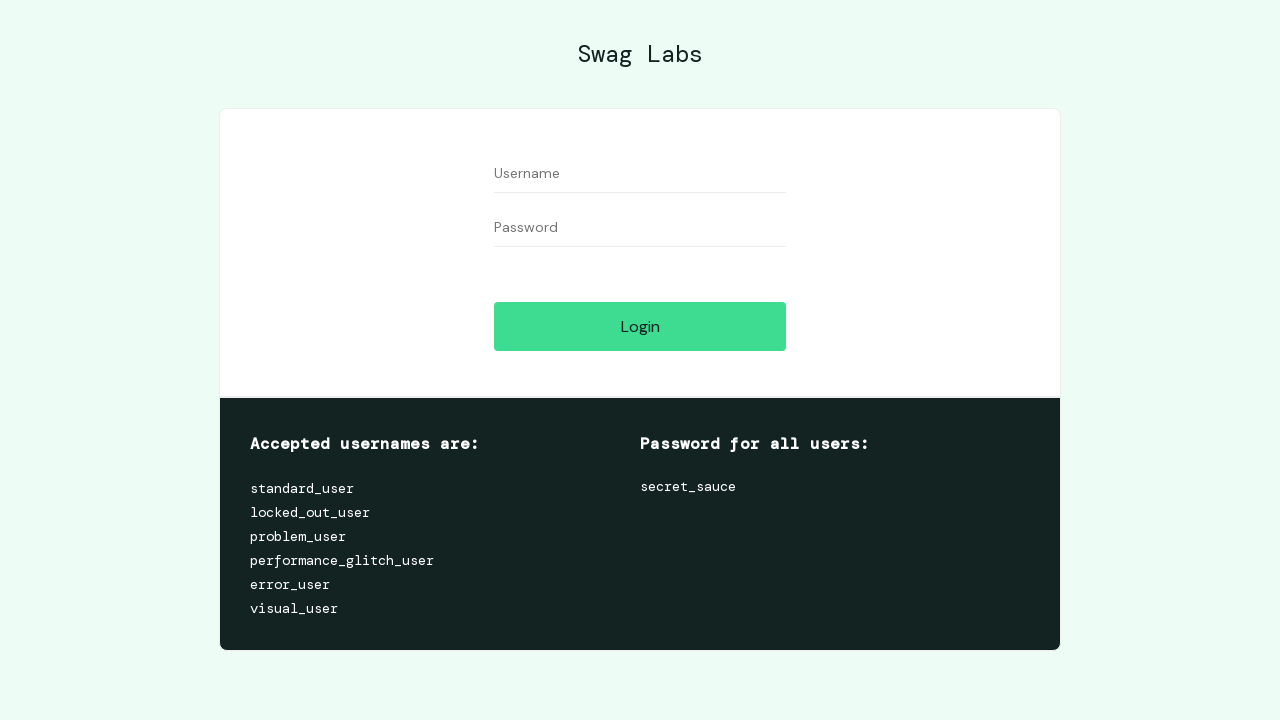

Clicked login button with empty credentials at (640, 326) on #login-button
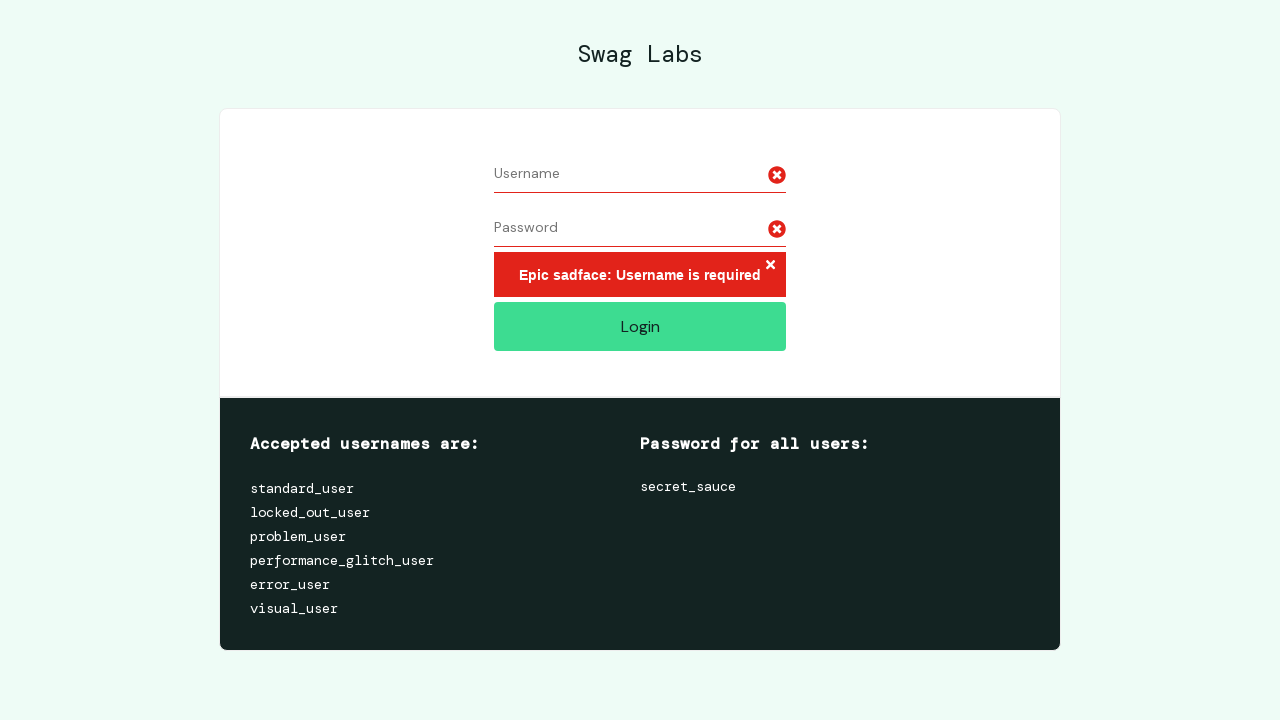

Error message element became visible
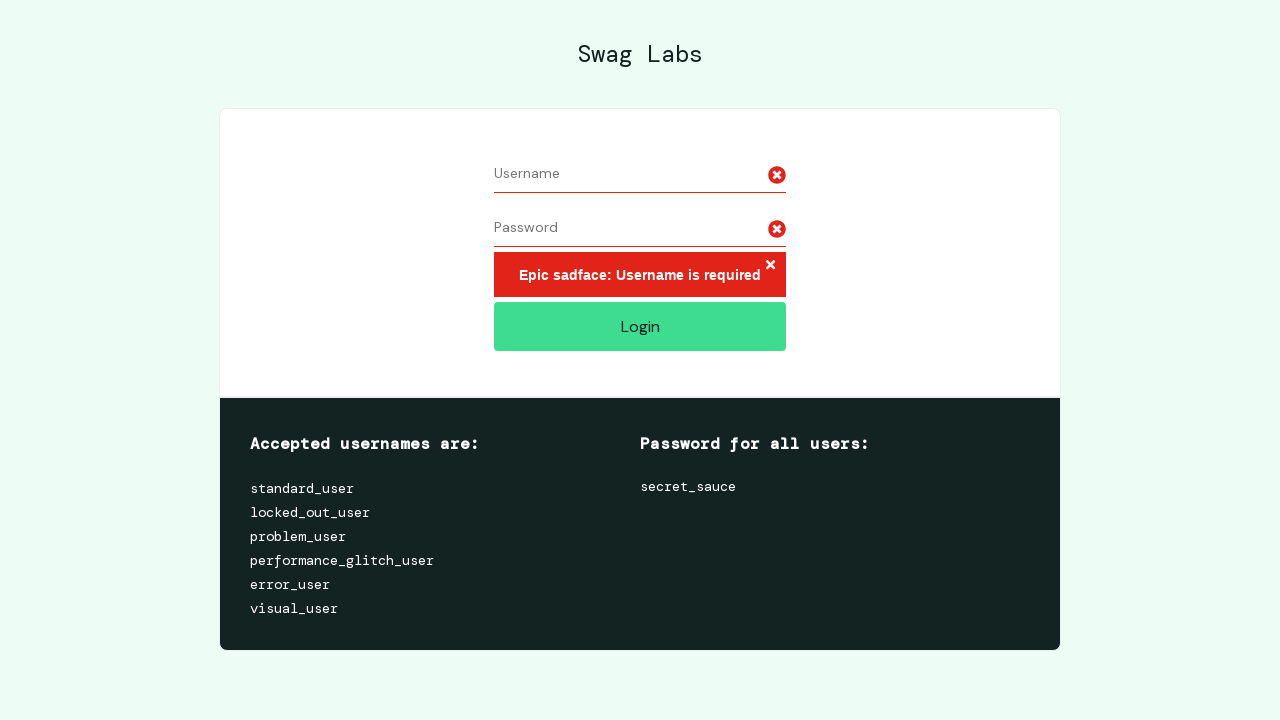

Verified error message text: 'Epic sadface: Username is required'
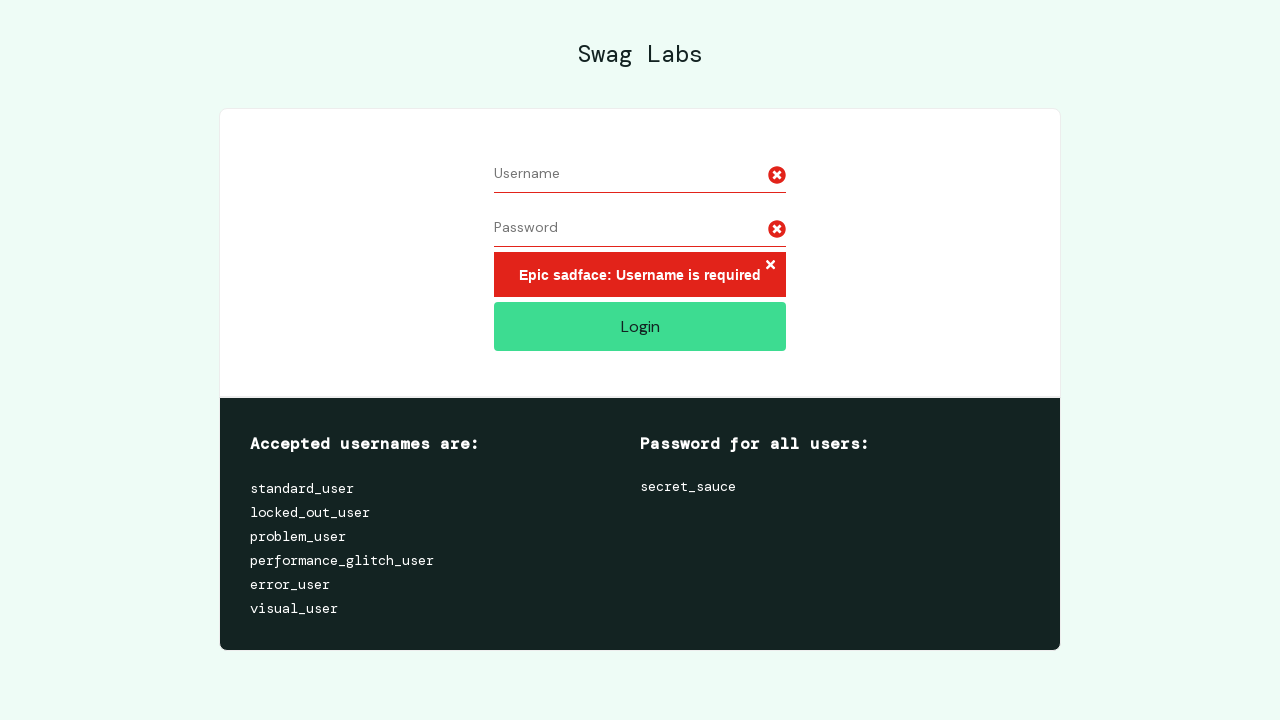

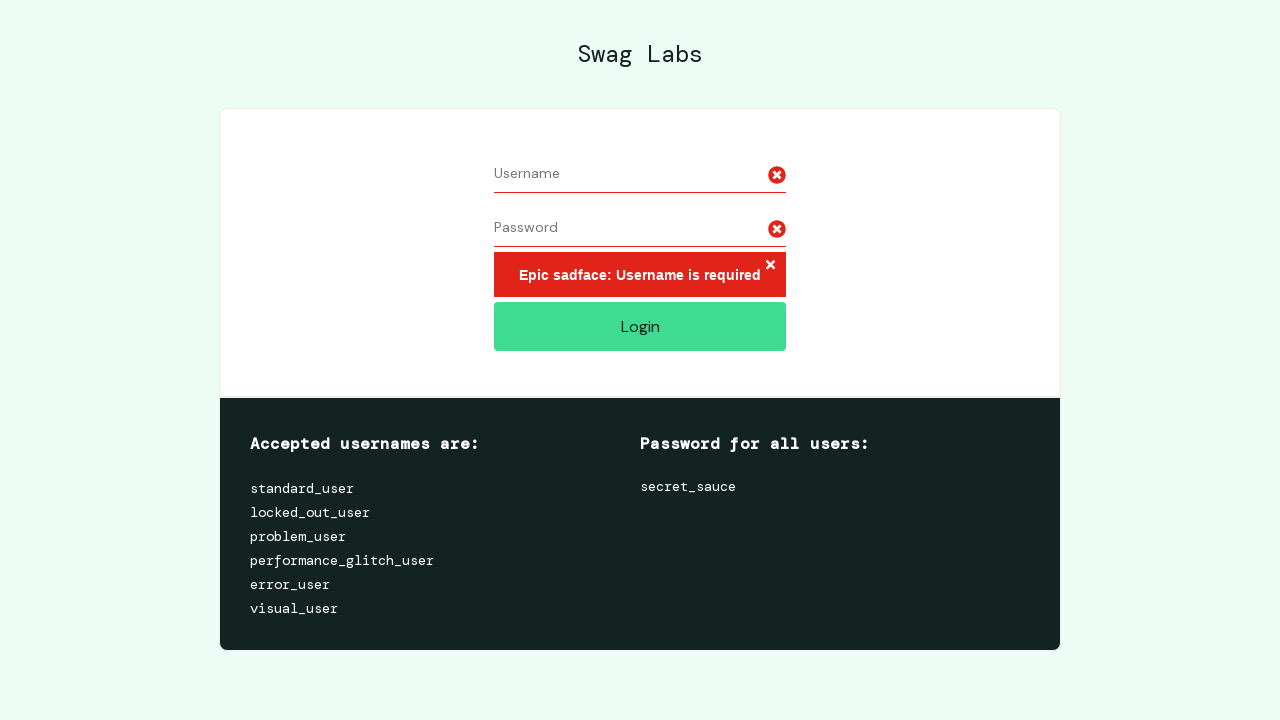